Tests double-click functionality on thecode.media by double-clicking on a tab and verifying the search title changes.

Starting URL: https://thecode.media/

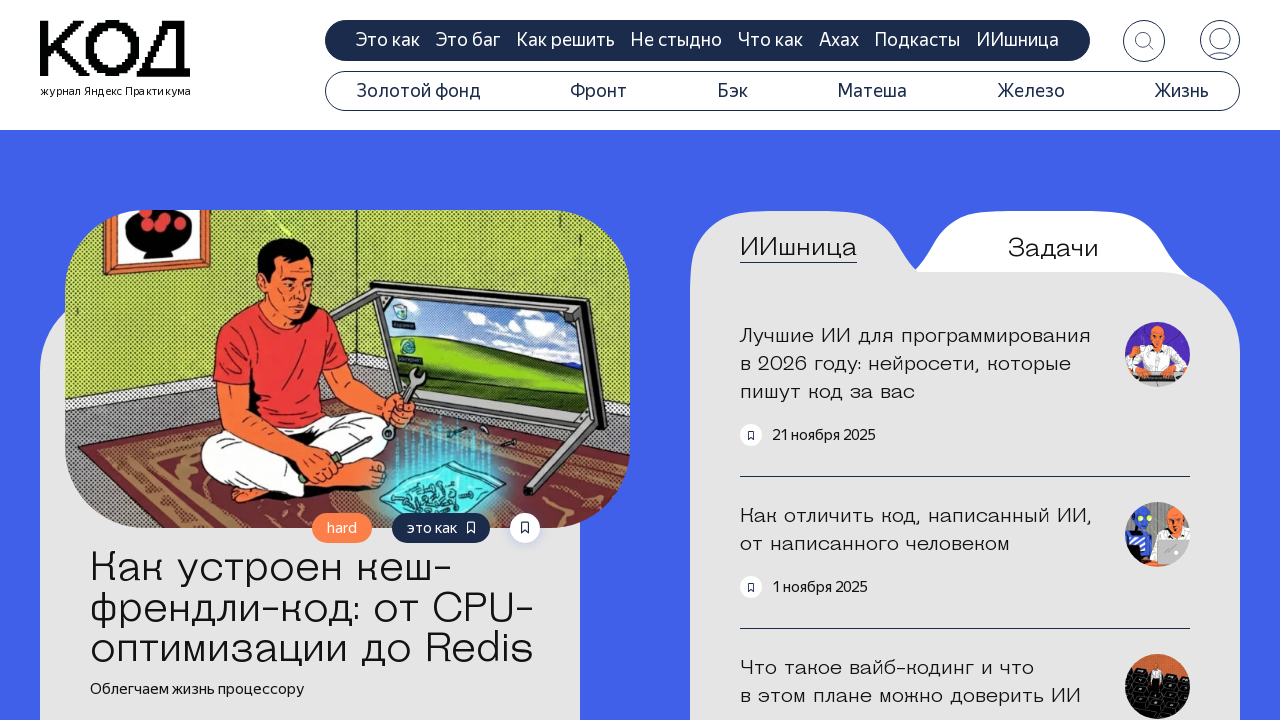

Double-clicked on the questions tab at (1053, 248) on .tab-questions
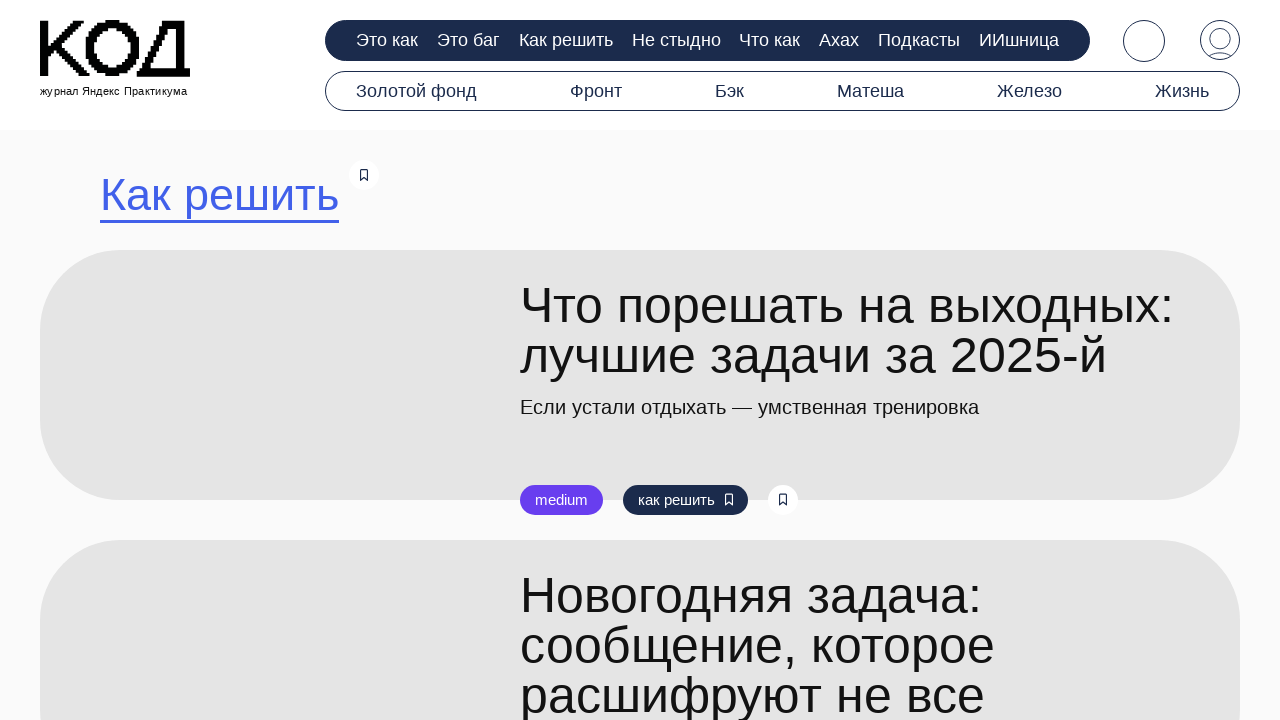

Search title element loaded
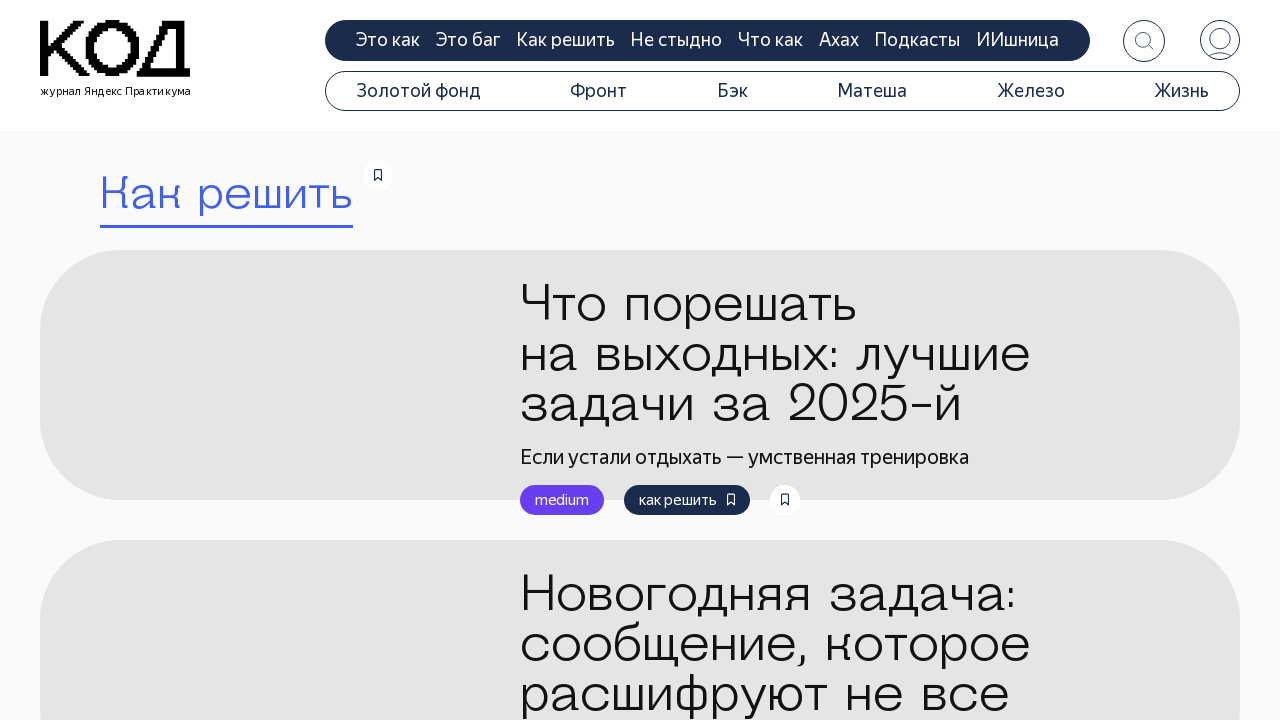

Verified search title changed to 'Как решить'
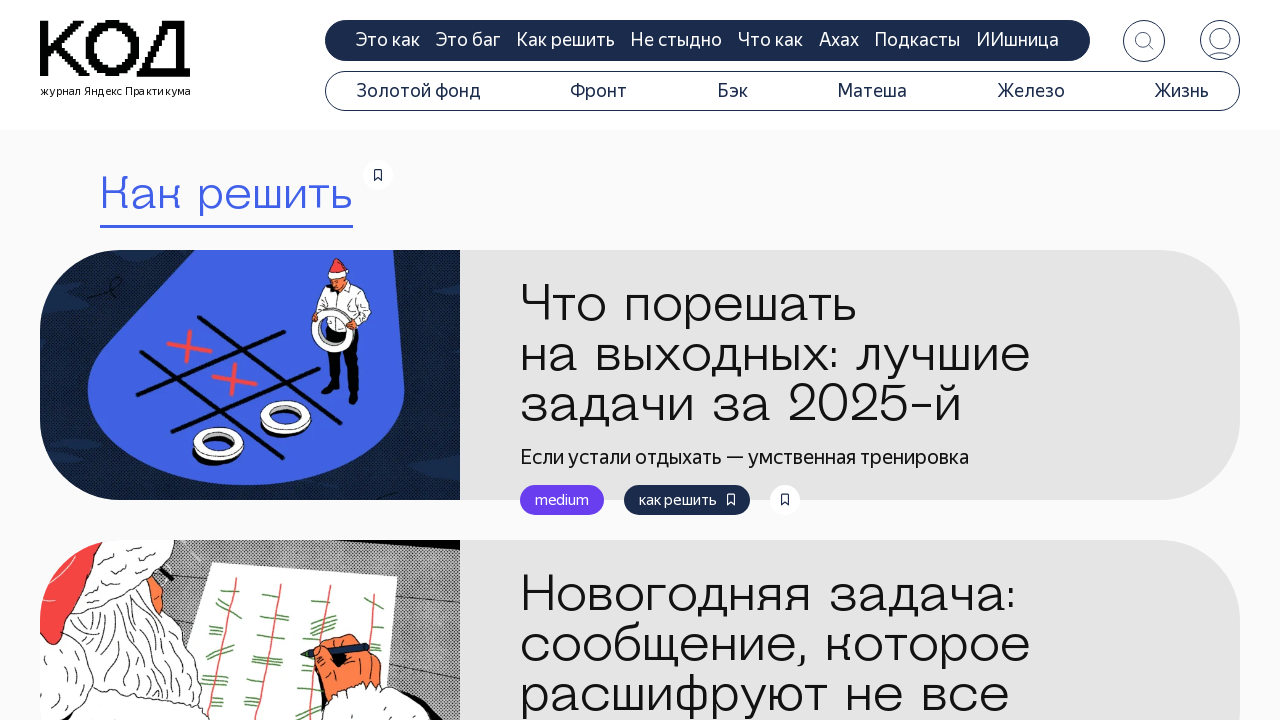

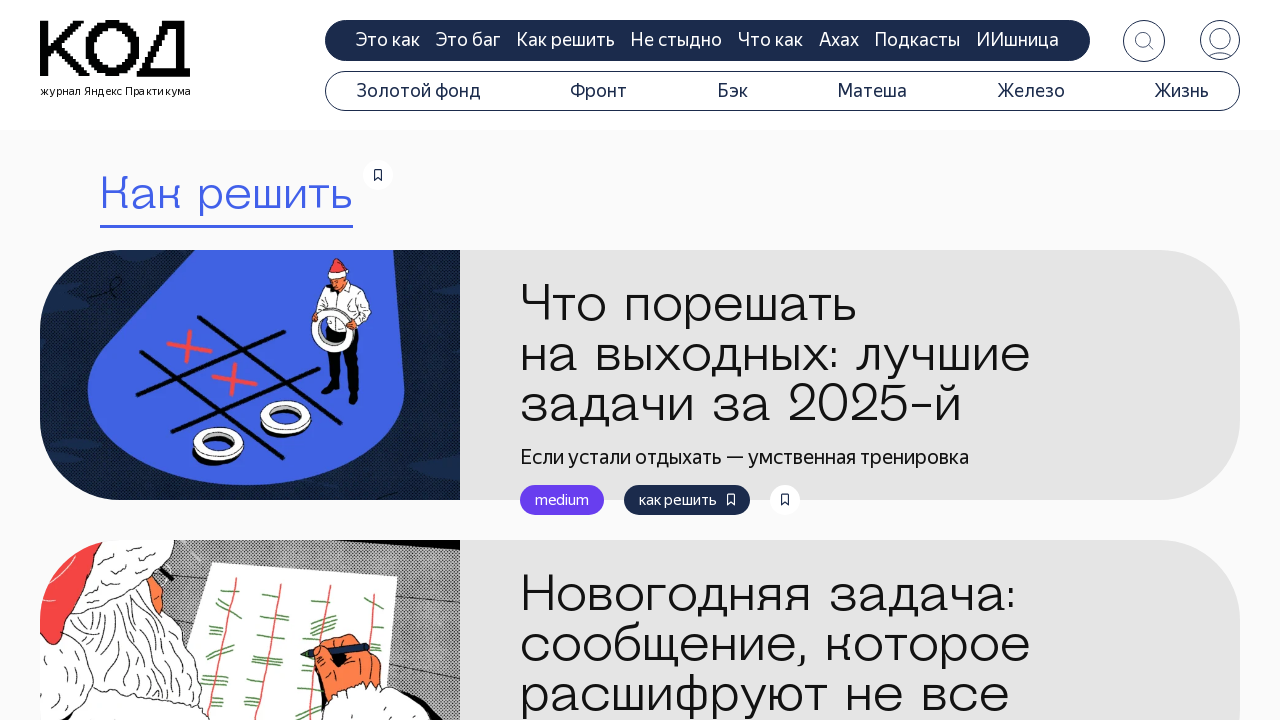